Opens GoDaddy.com, gets the page title and URL, then validates they contain expected values

Starting URL: https://www.godaddy.com/

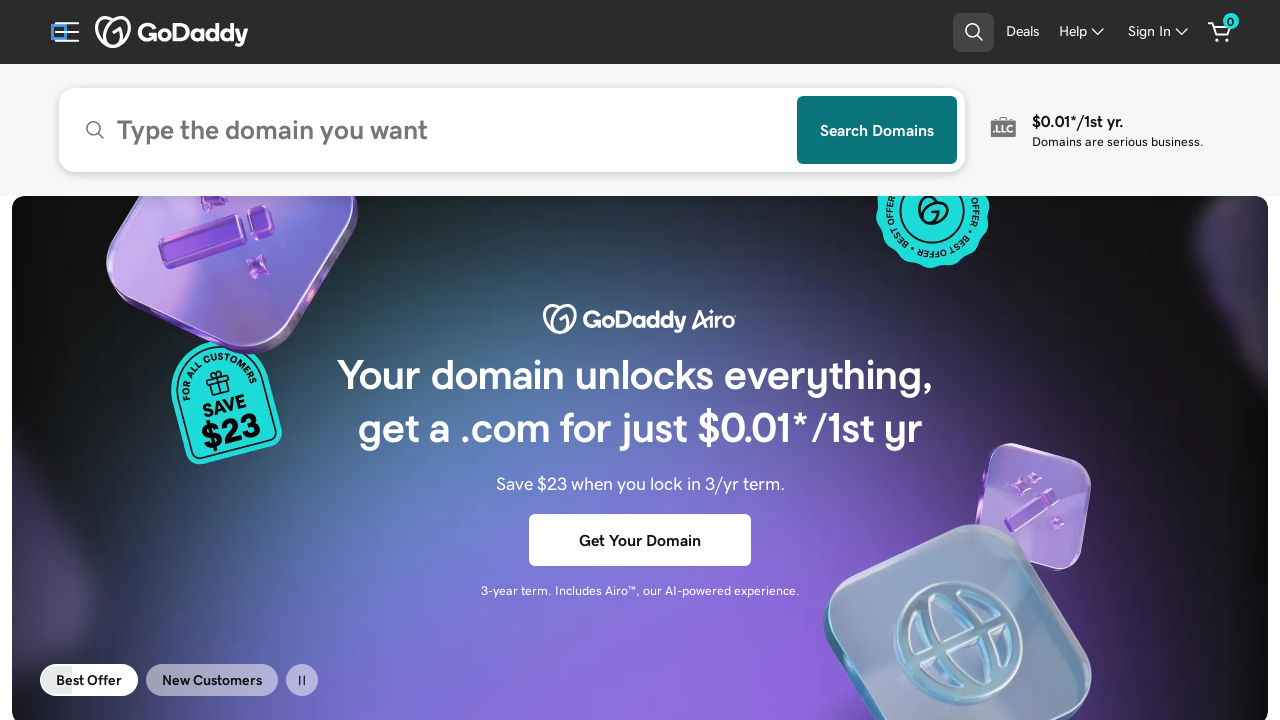

Waited for GoDaddy page to load (domcontentloaded state)
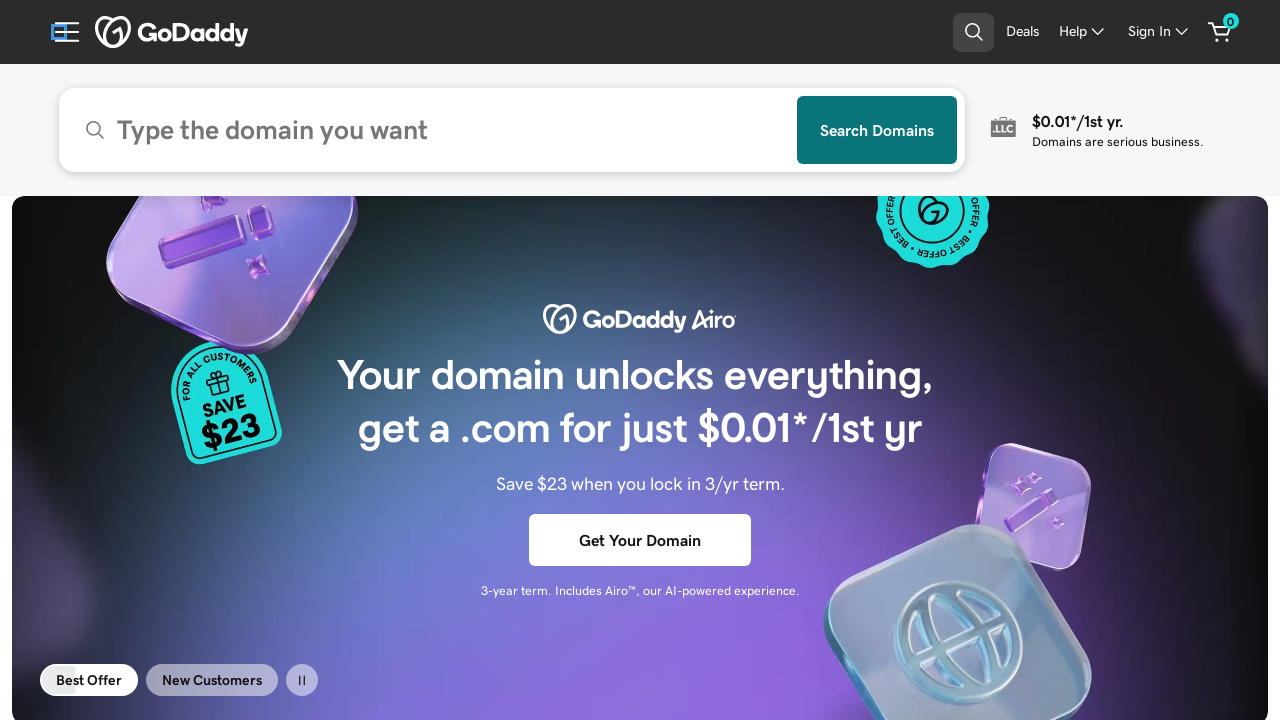

Retrieved page title: GoDaddy Official Site: Get a Domain & Launch Your Website.
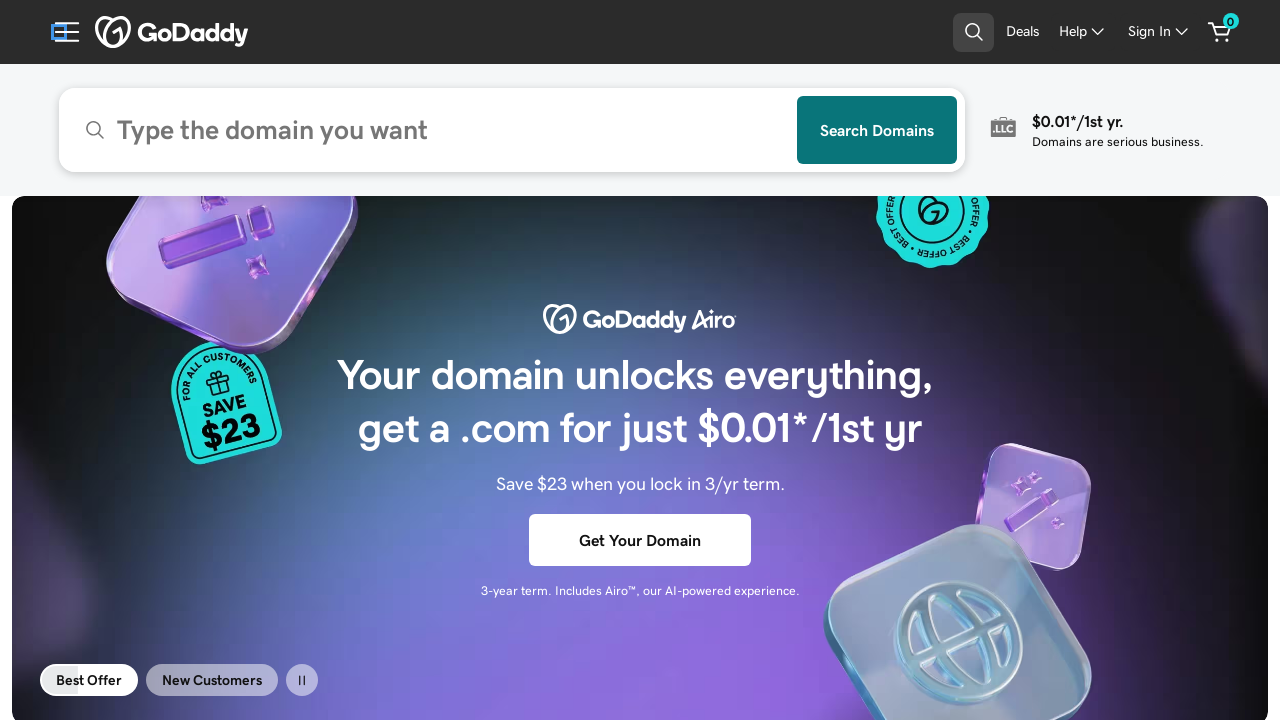

Validated that page title contains 'GoDaddy'
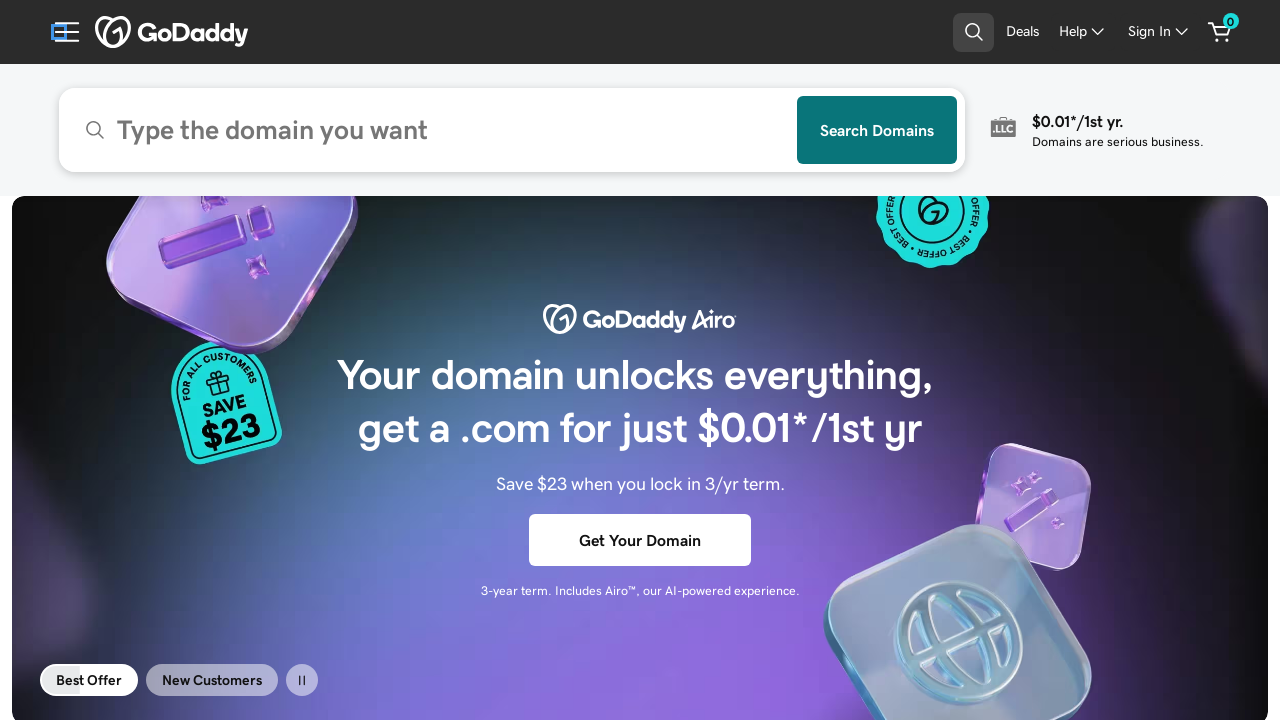

Retrieved current URL: https://www.godaddy.com/
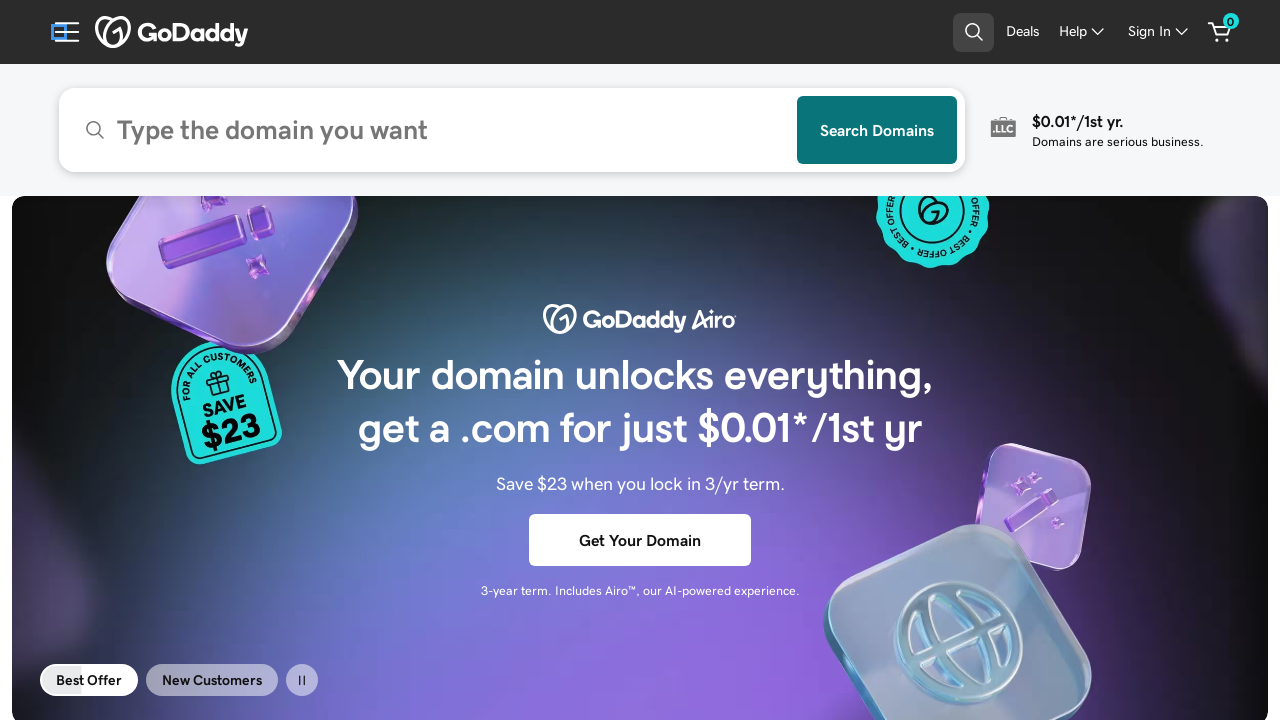

Validated that current URL contains 'godaddy.com'
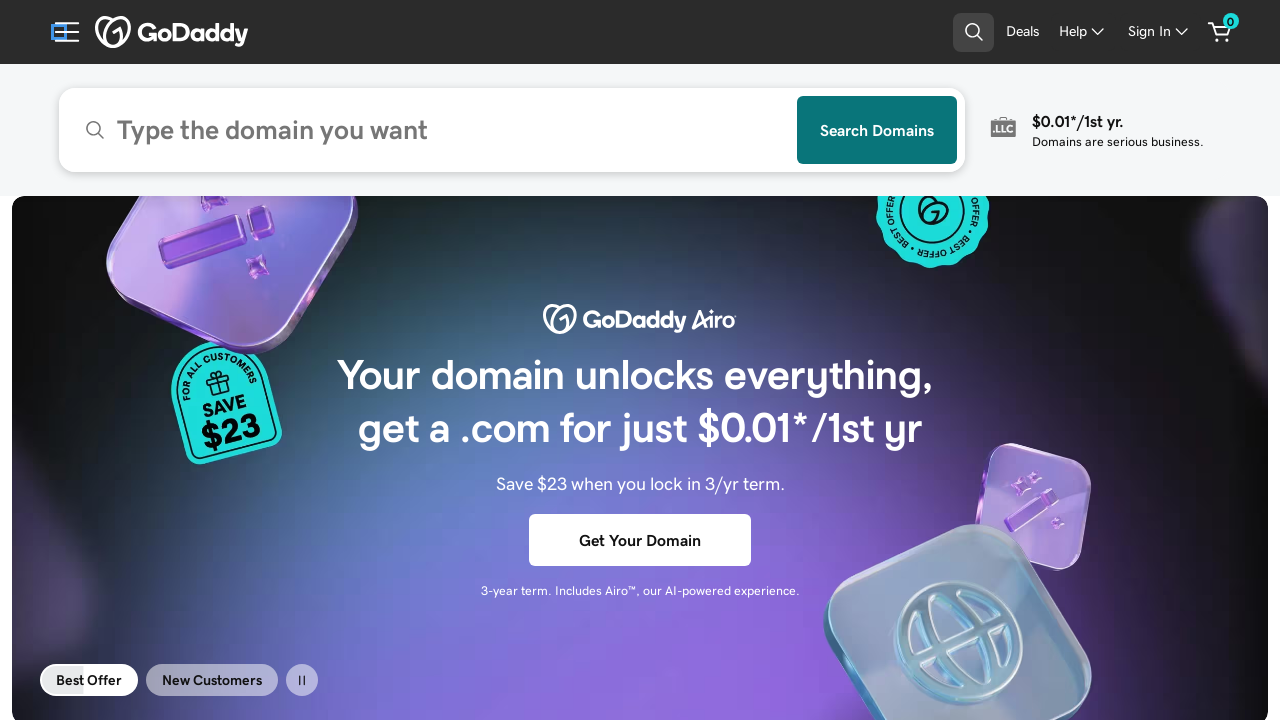

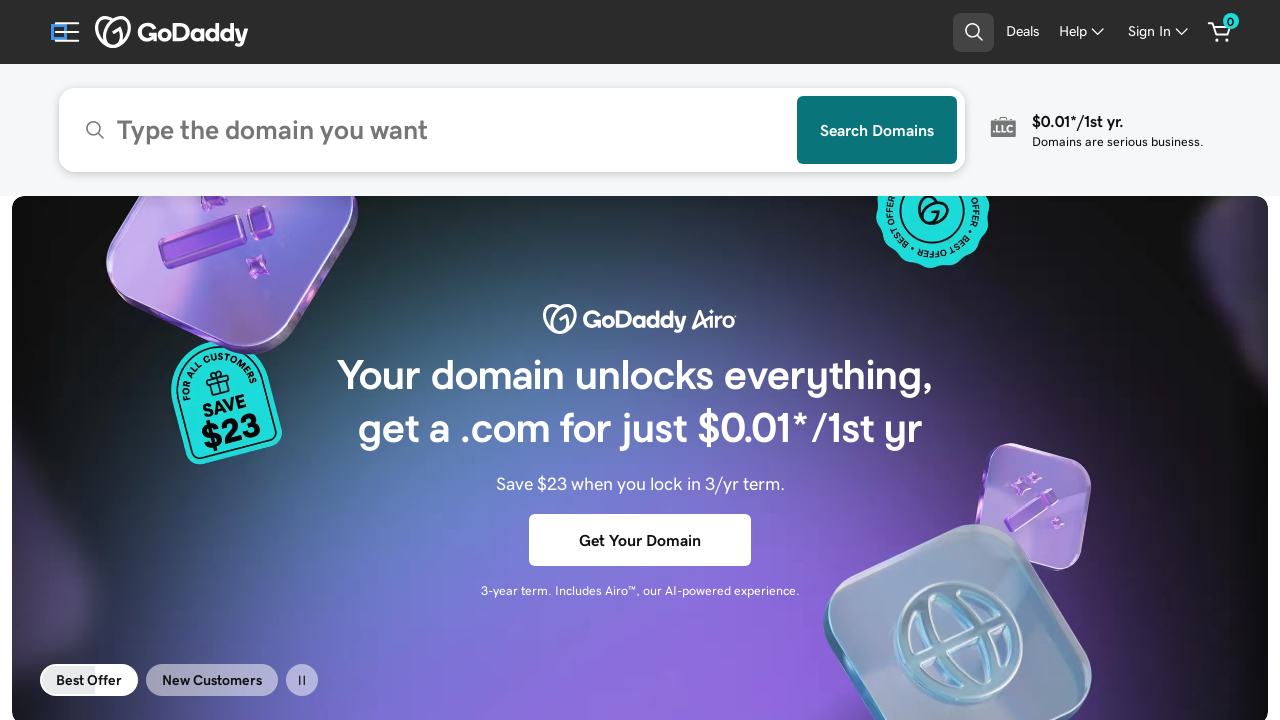